Tests the Python.org search functionality by entering "pycon" in the search box and submitting the search

Starting URL: http://www.python.org

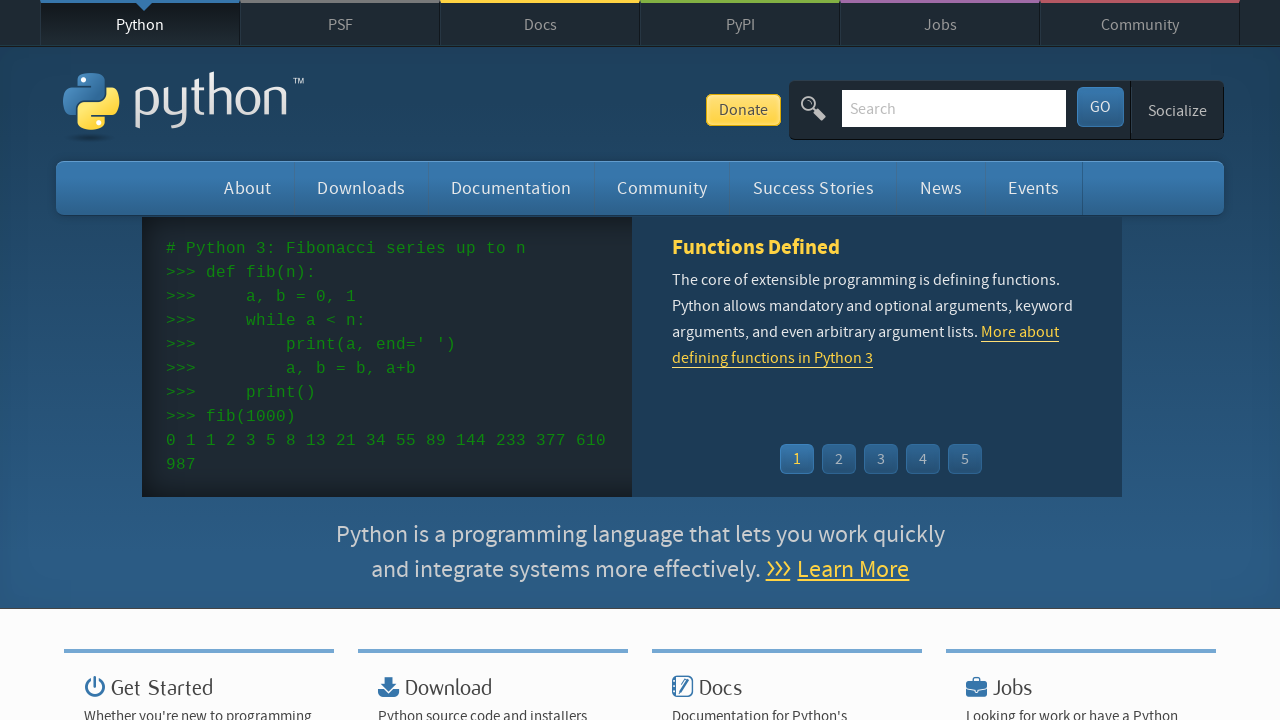

Cleared the search box on input[name='q']
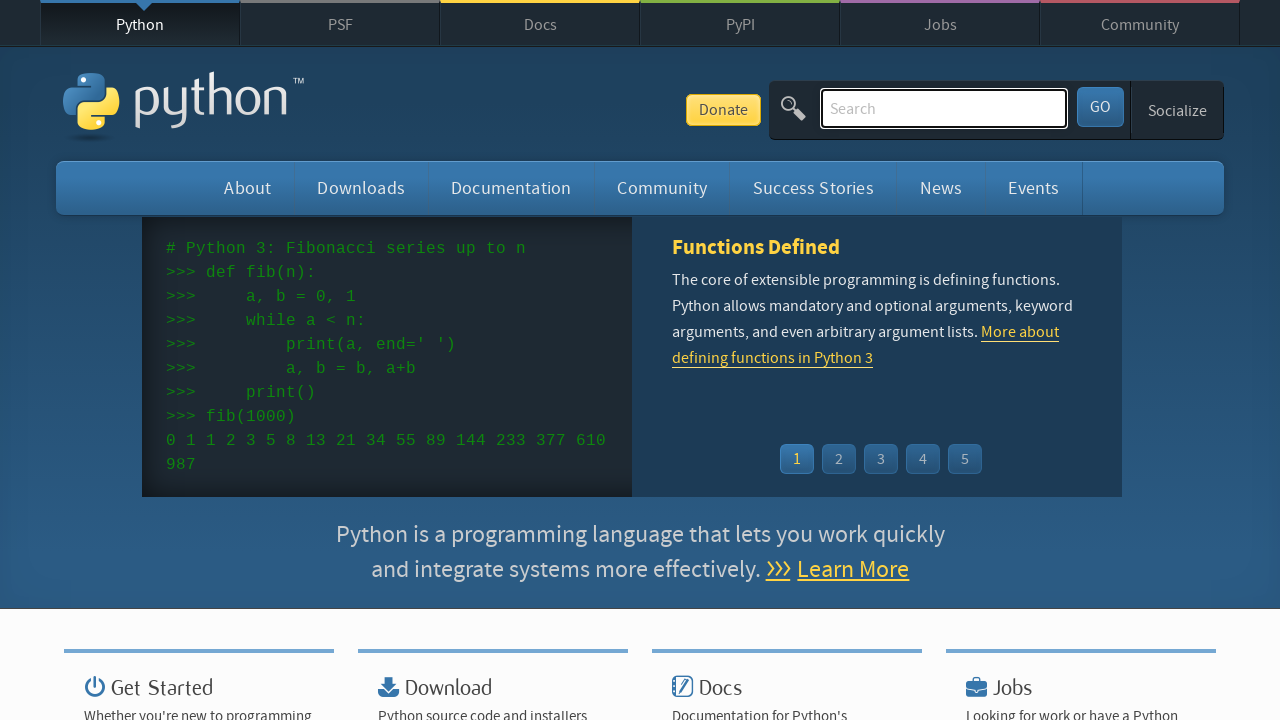

Entered 'pycon' in the search box on input[name='q']
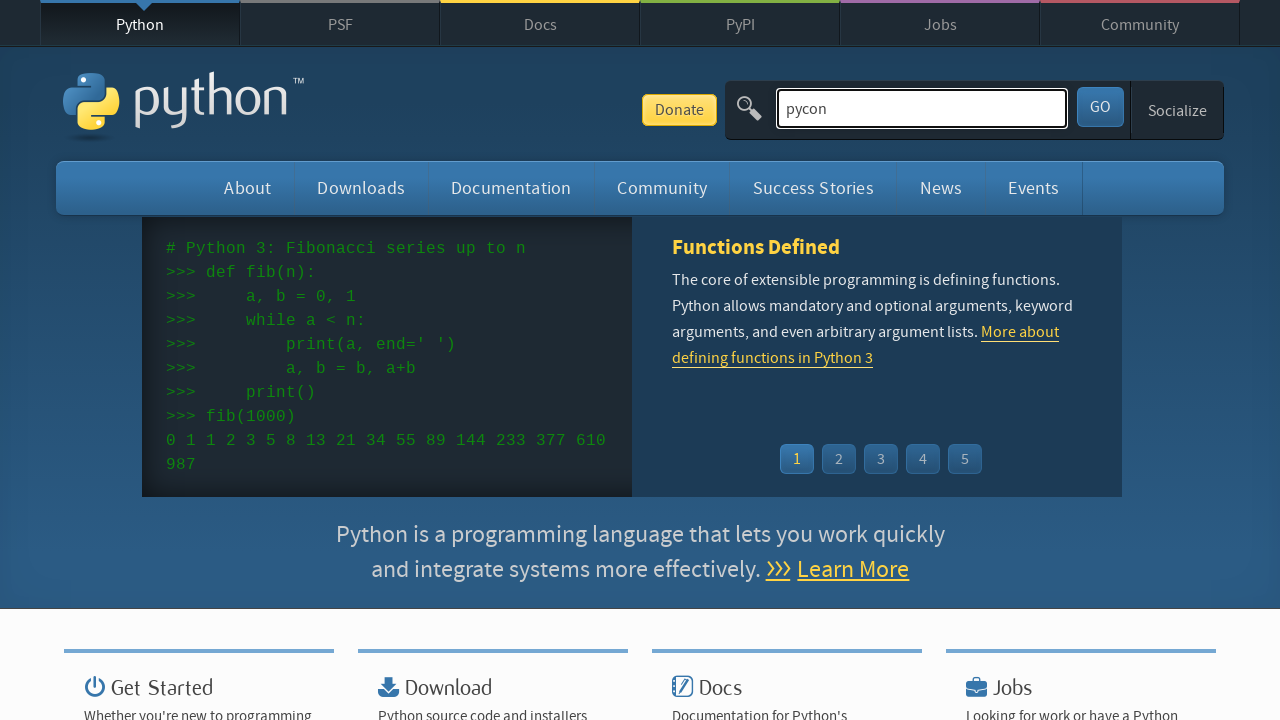

Submitted search by pressing Enter on input[name='q']
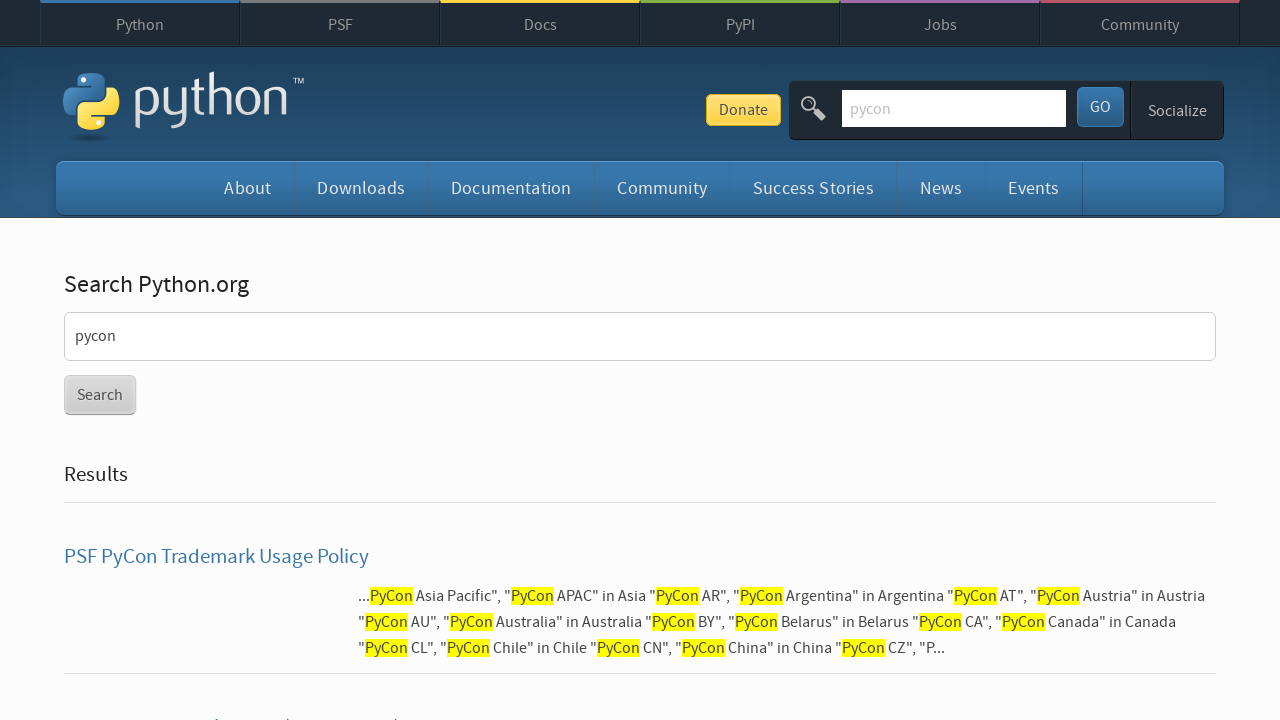

Search results loaded and network became idle
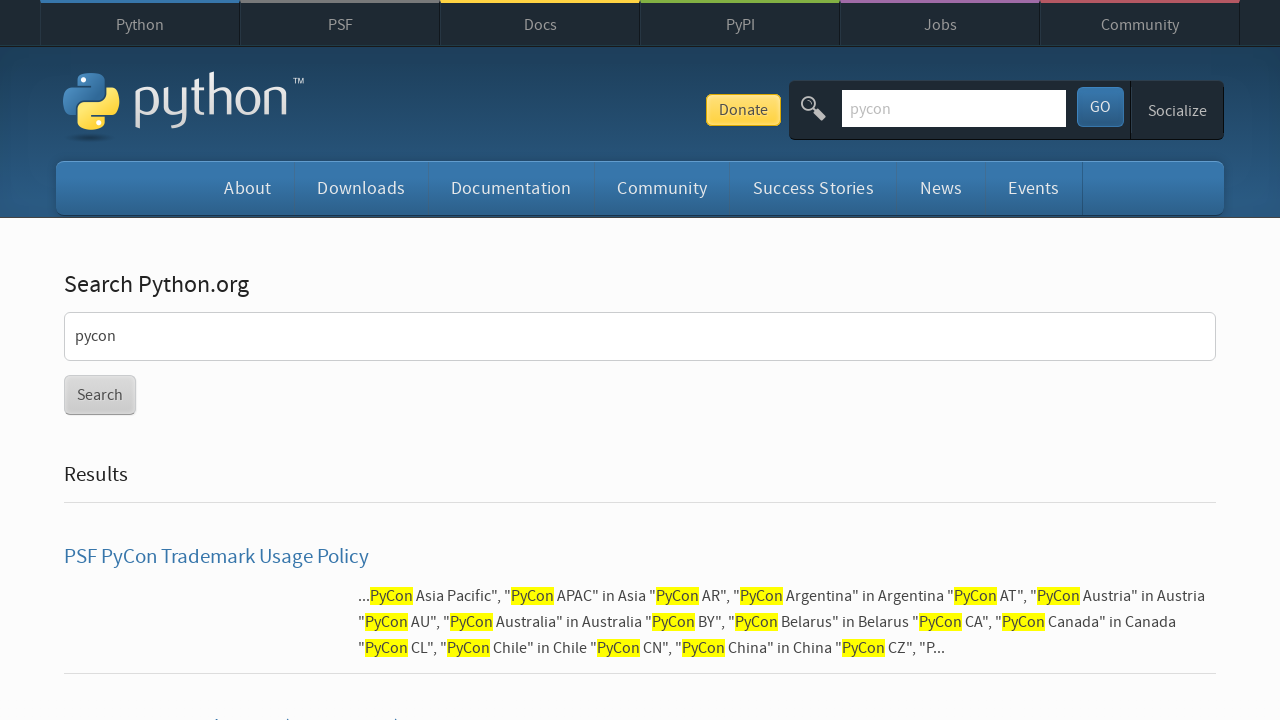

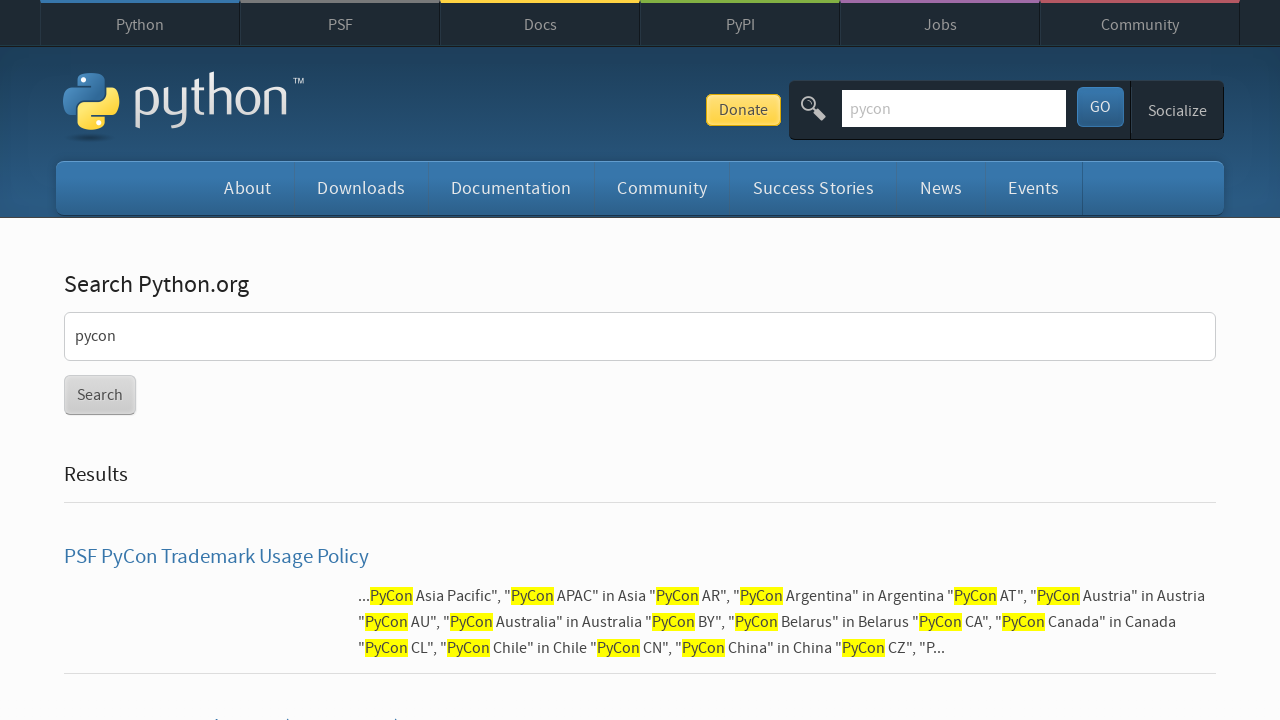